Navigates to JustWatch movie listing page and scrolls down multiple times to load additional movie content dynamically, then verifies movie items are visible.

Starting URL: https://www.justwatch.com/br/filmes

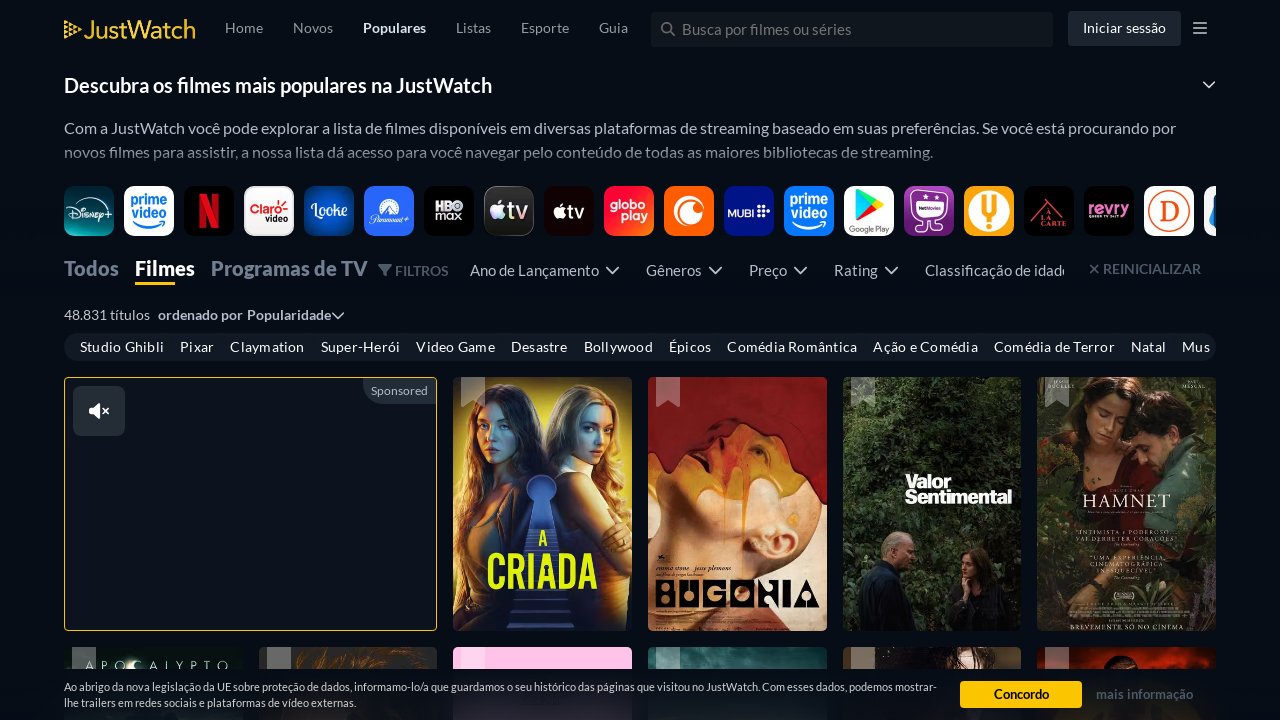

Waited for initial movie list to load
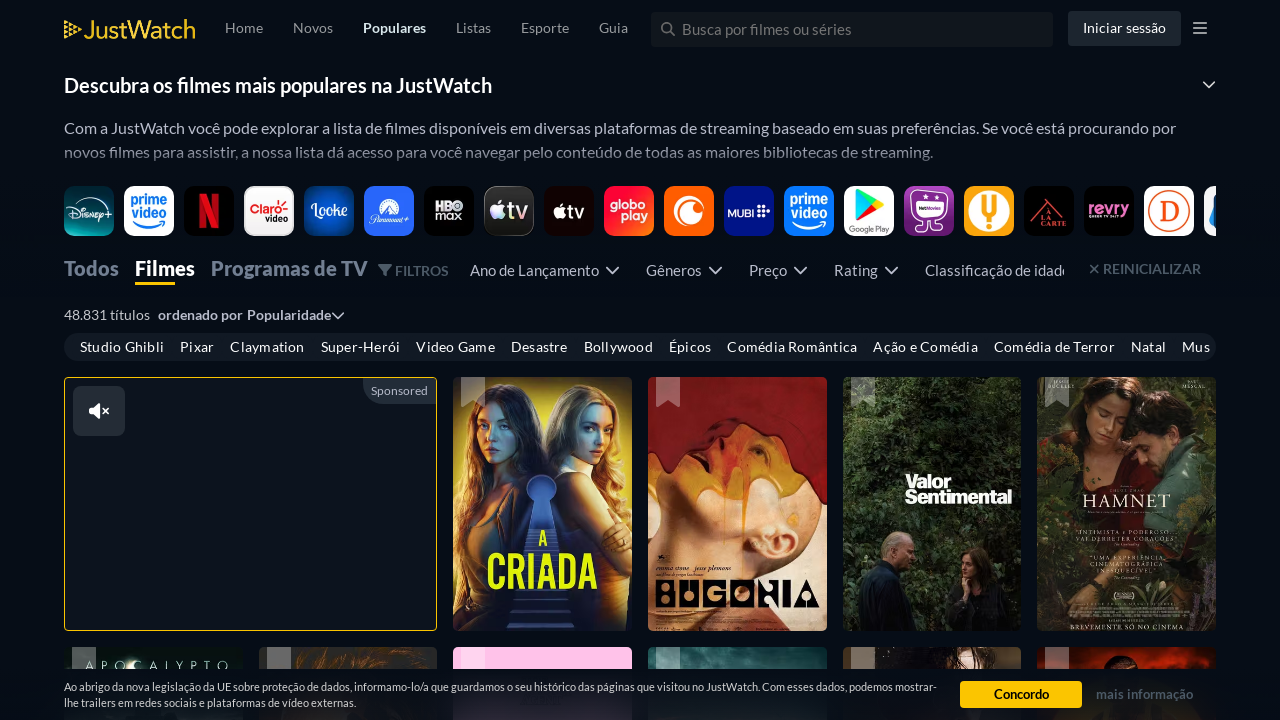

Retrieved initial page height
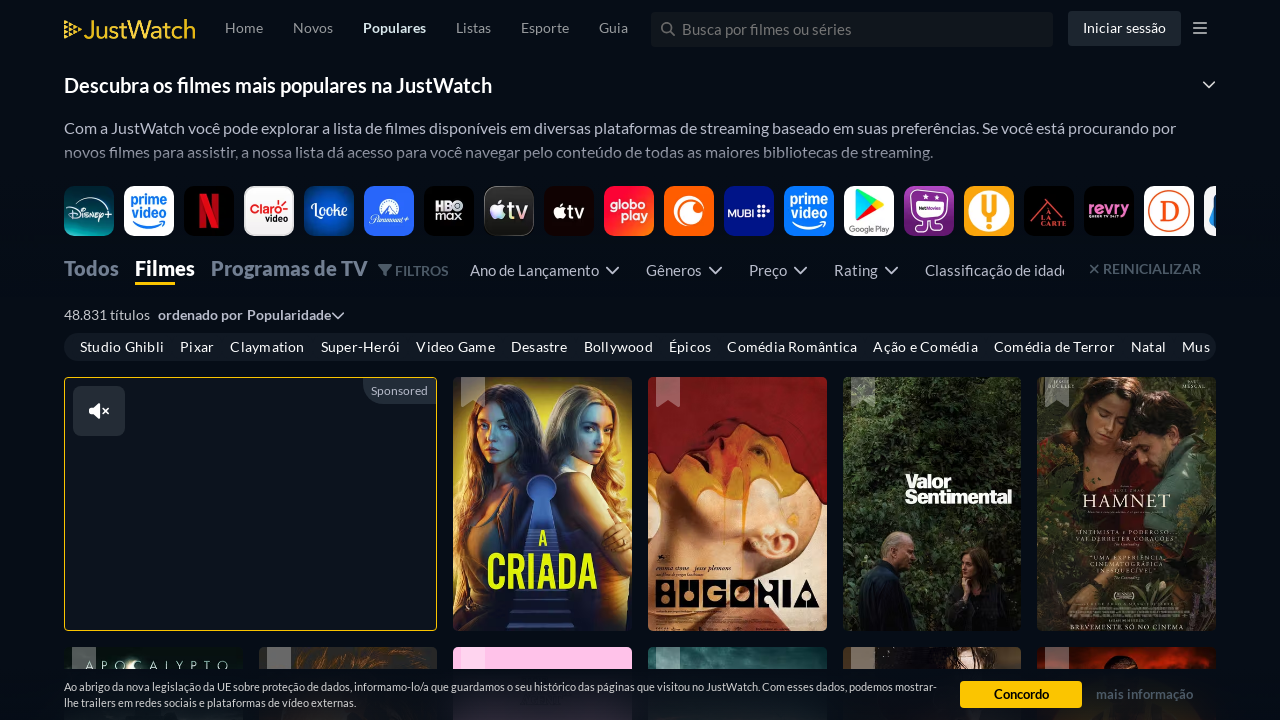

Scrolled to bottom of page (iteration 1)
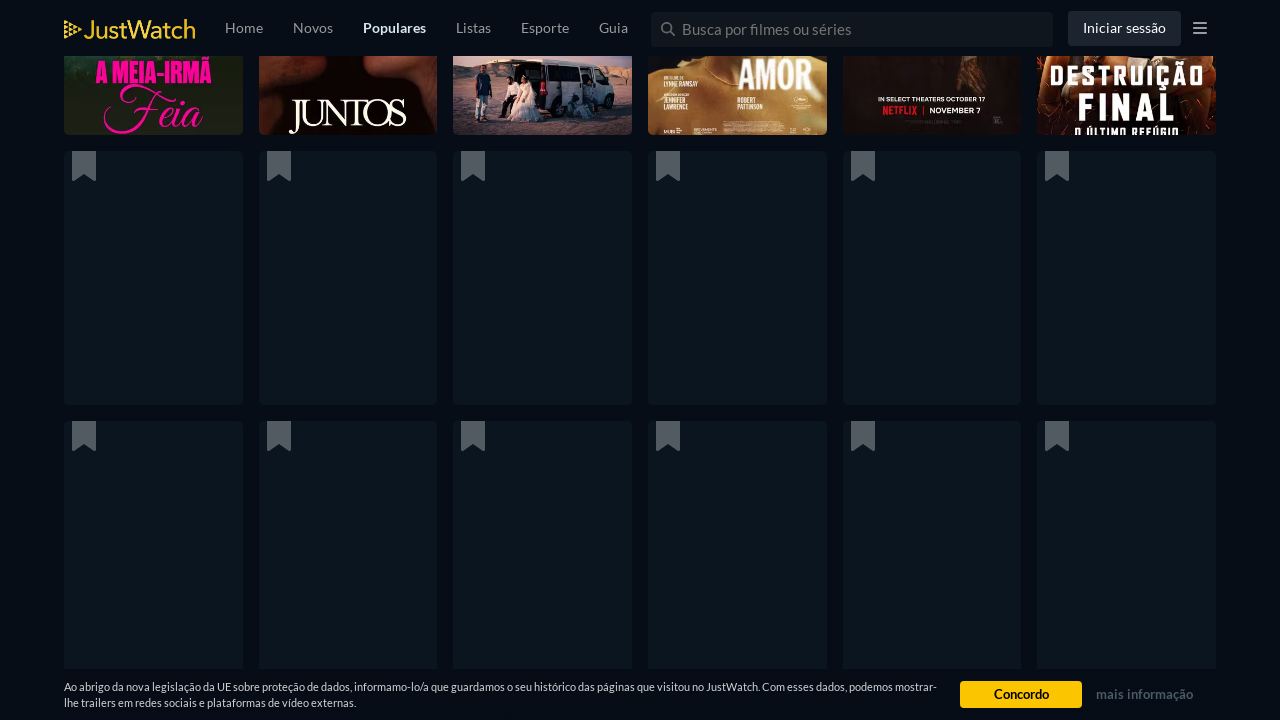

Waited 3 seconds for new content to load
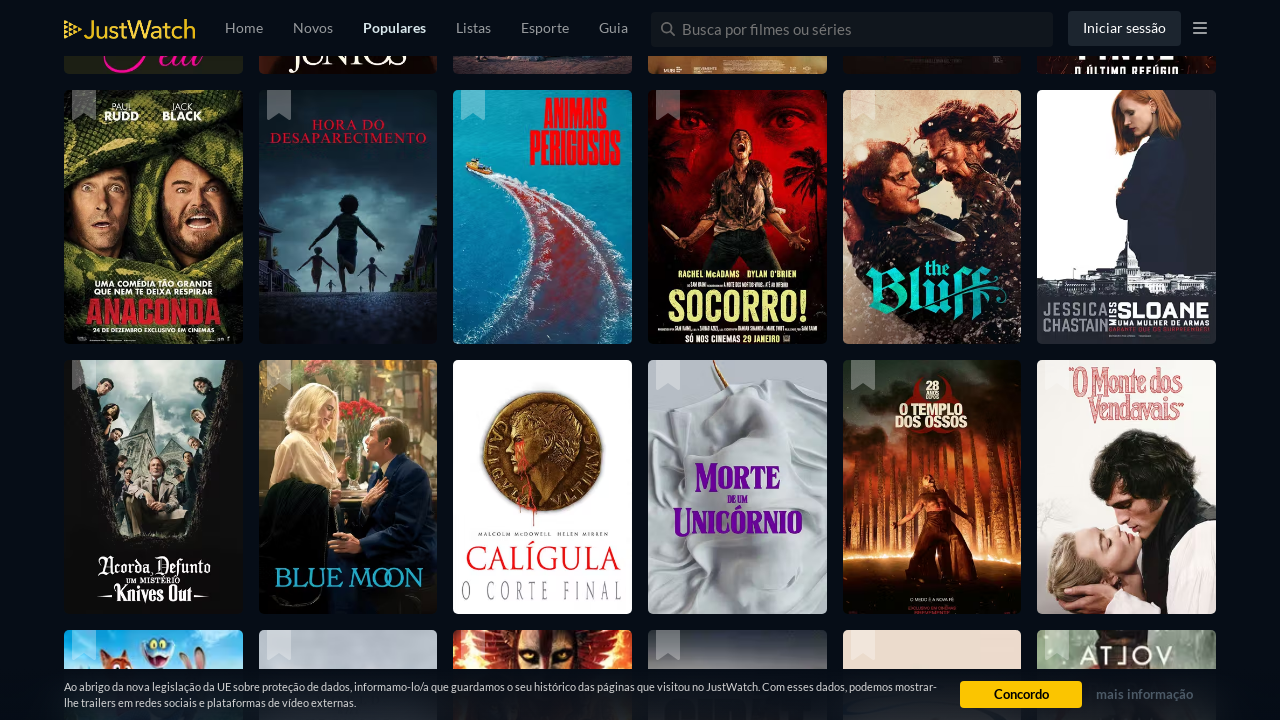

Retrieved new page height after scroll
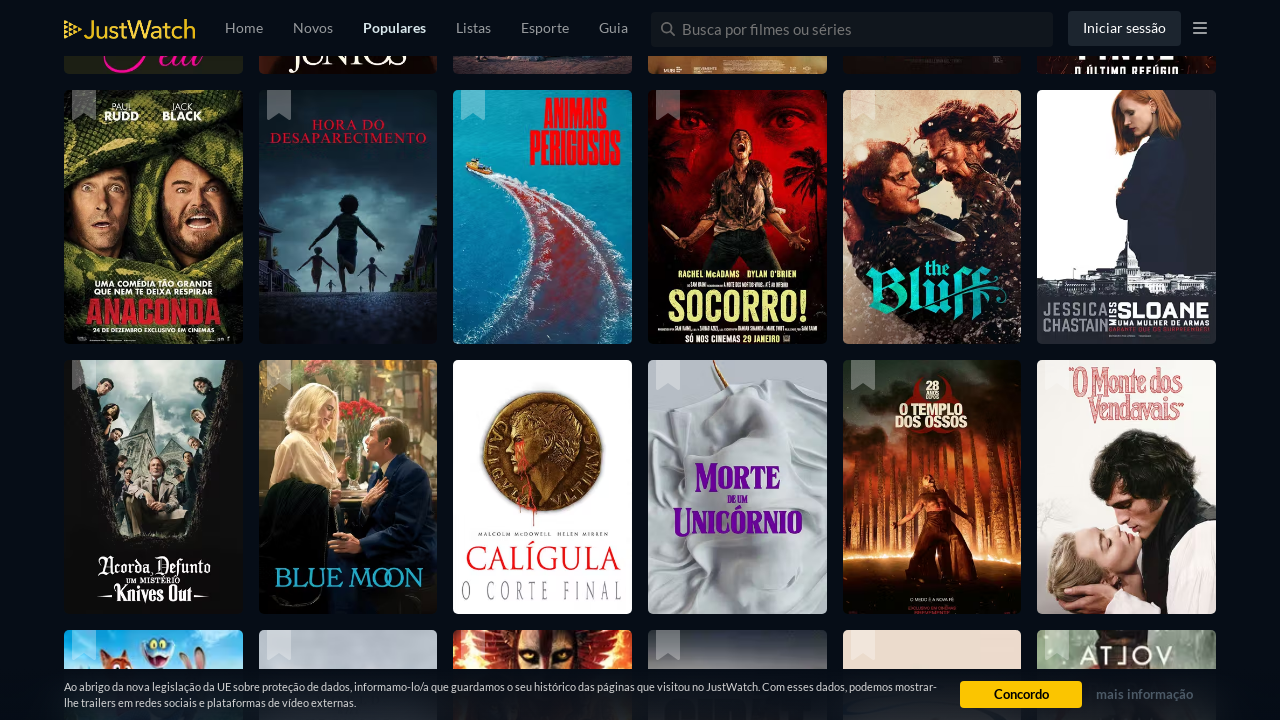

Scrolled to bottom of page (iteration 2)
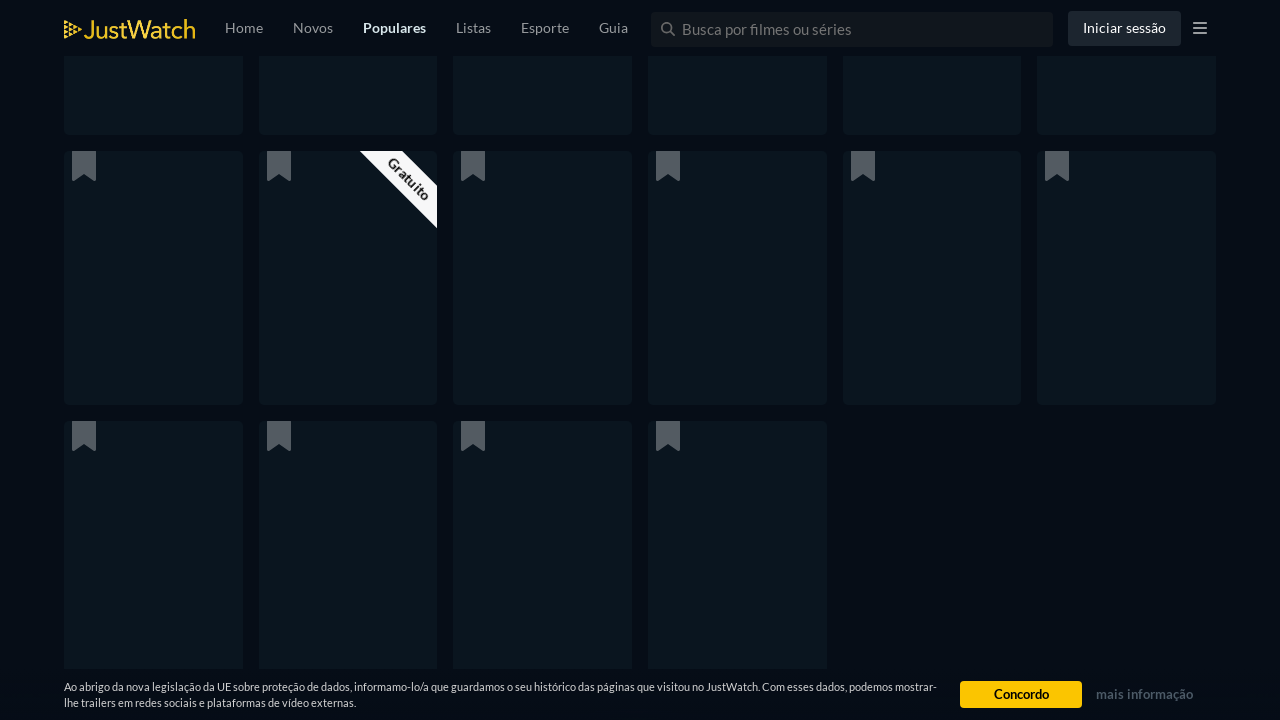

Waited 3 seconds for new content to load
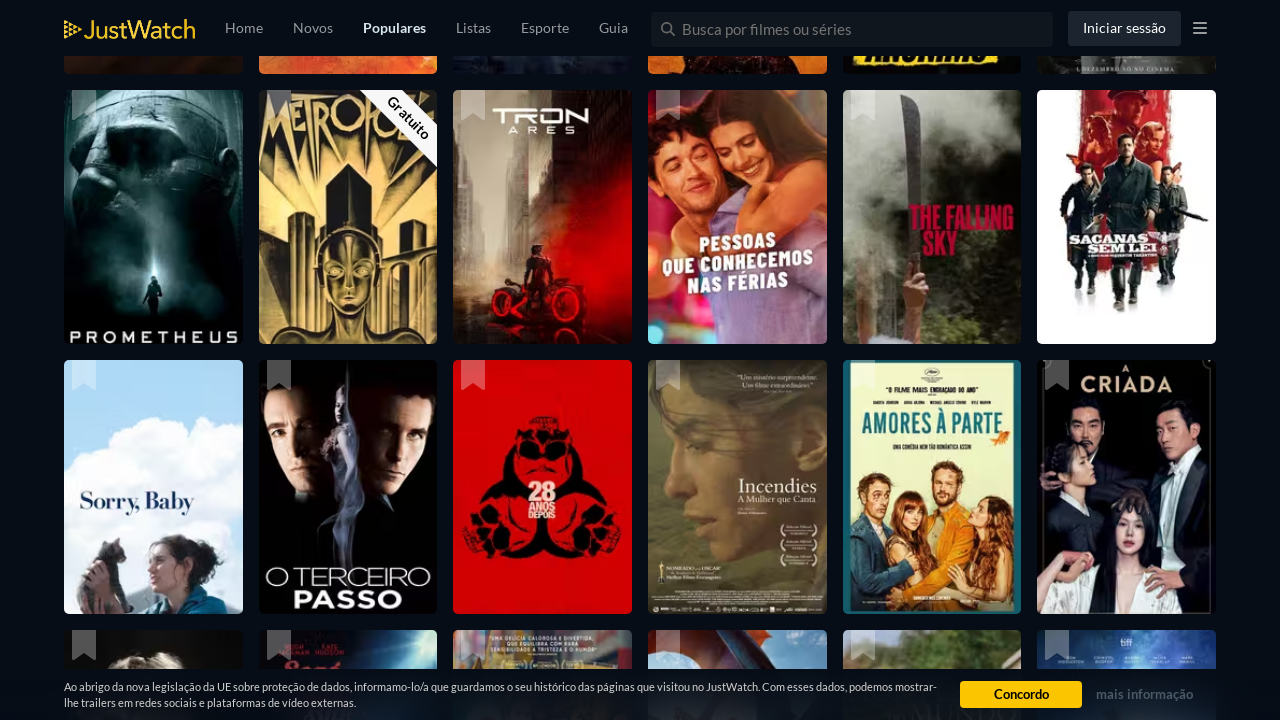

Retrieved new page height after scroll
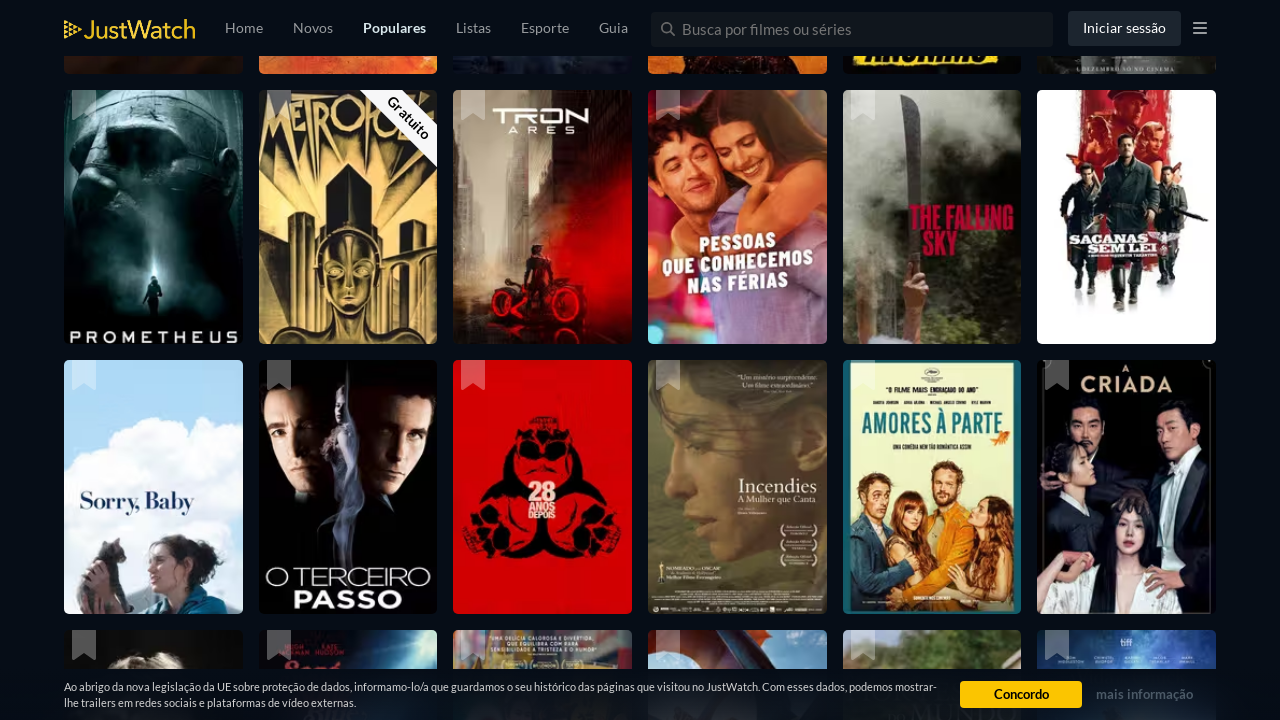

Scrolled to bottom of page (iteration 3)
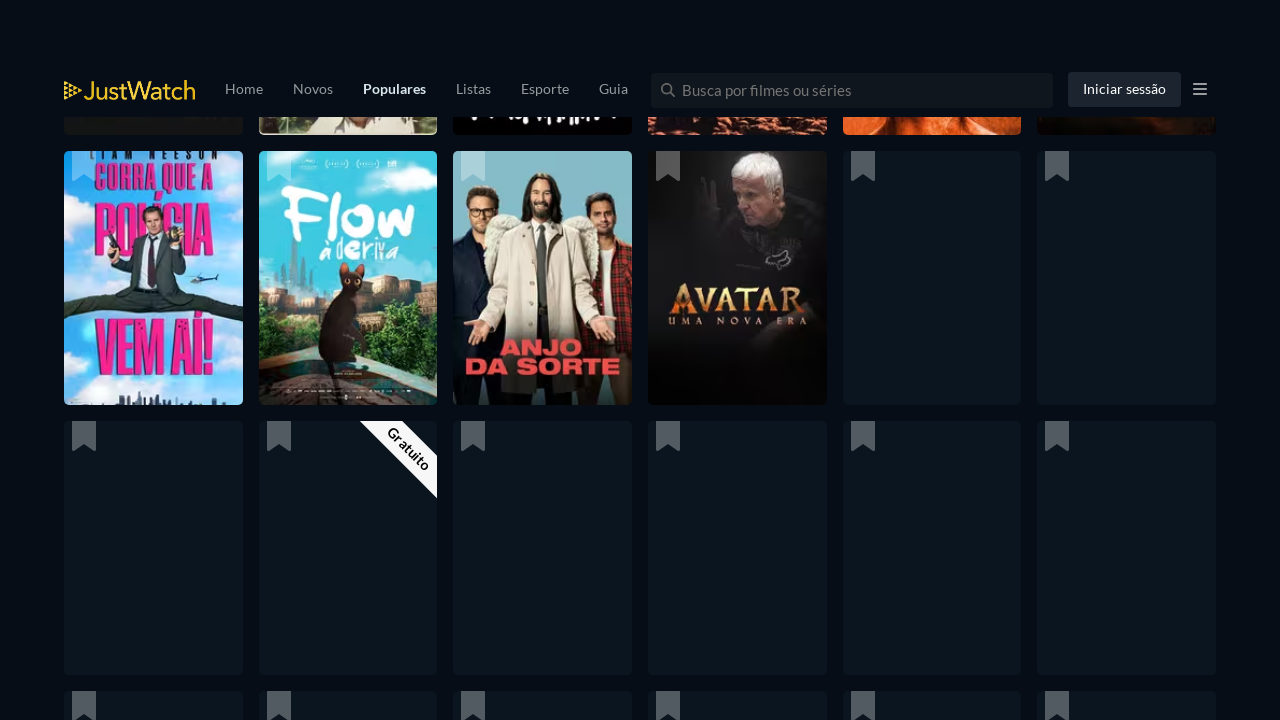

Waited 3 seconds for new content to load
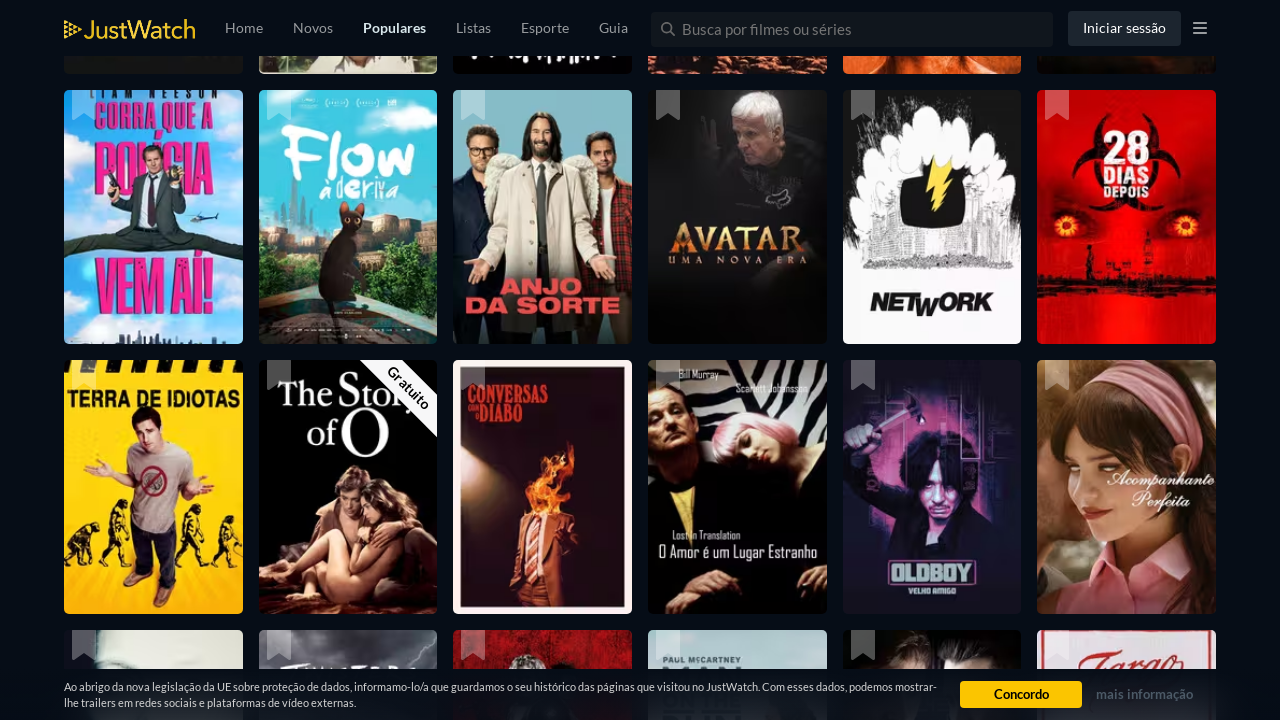

Retrieved new page height after scroll
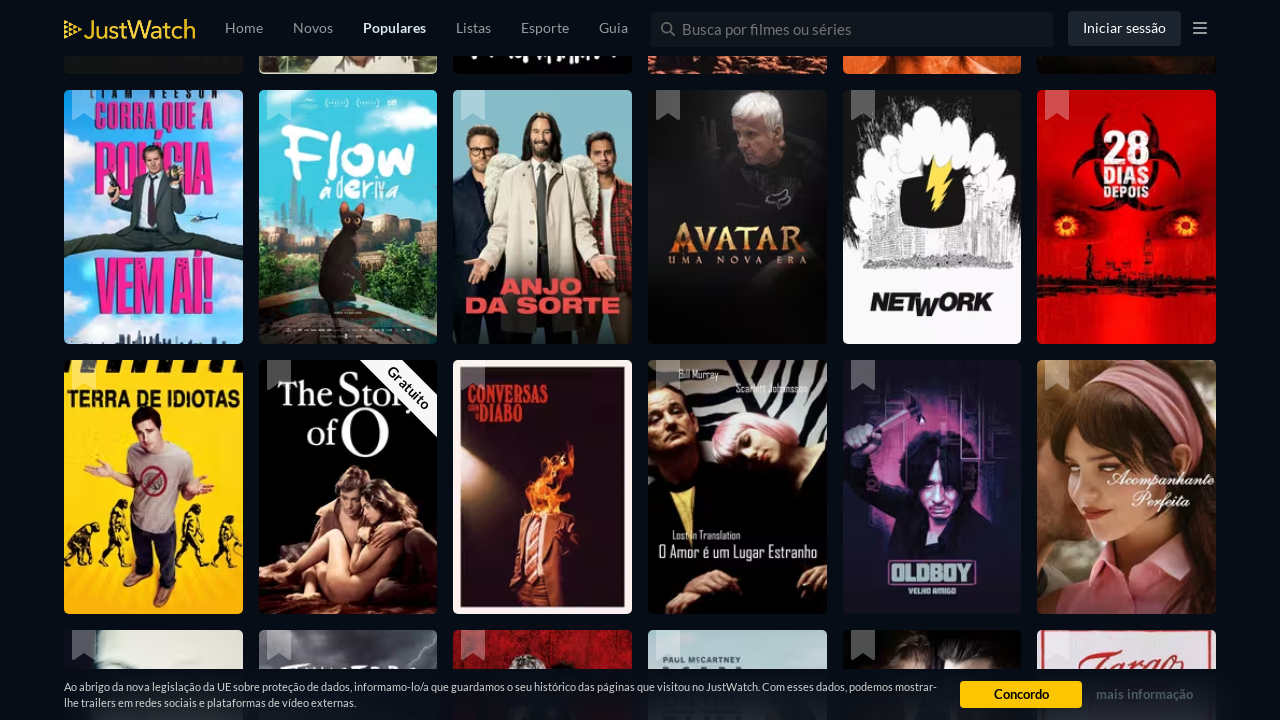

Scrolled to bottom of page (iteration 4)
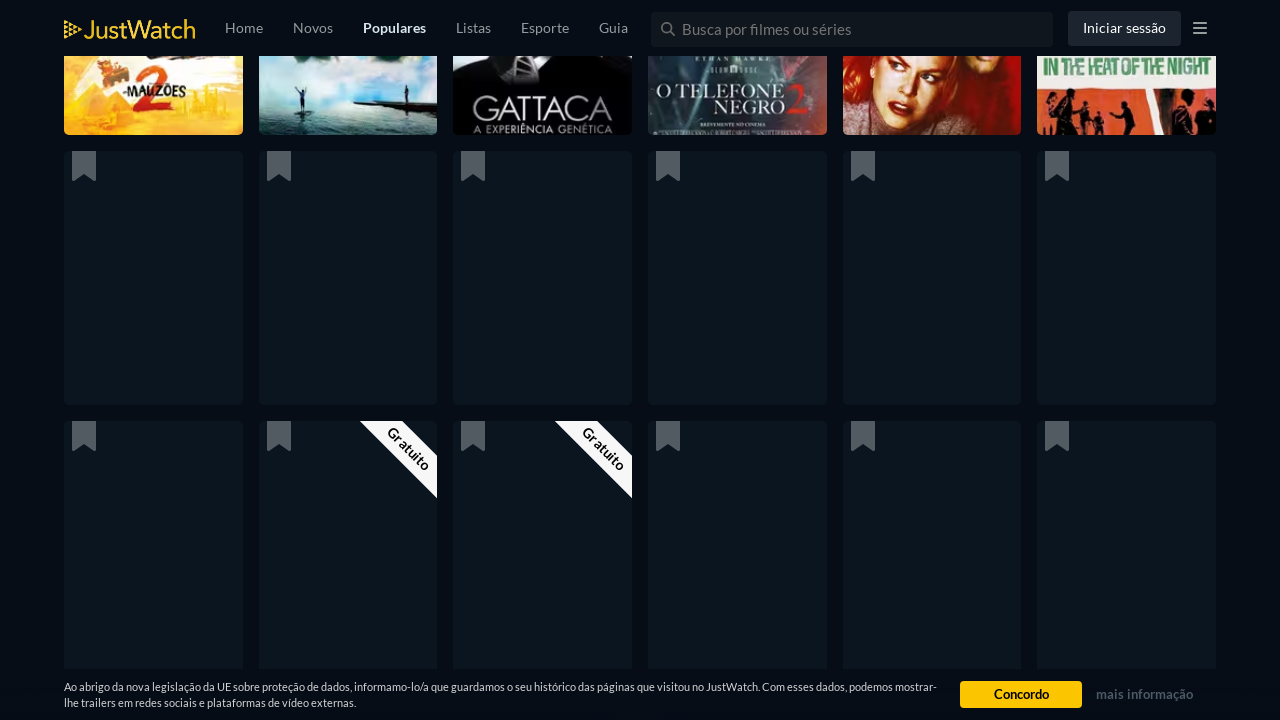

Waited 3 seconds for new content to load
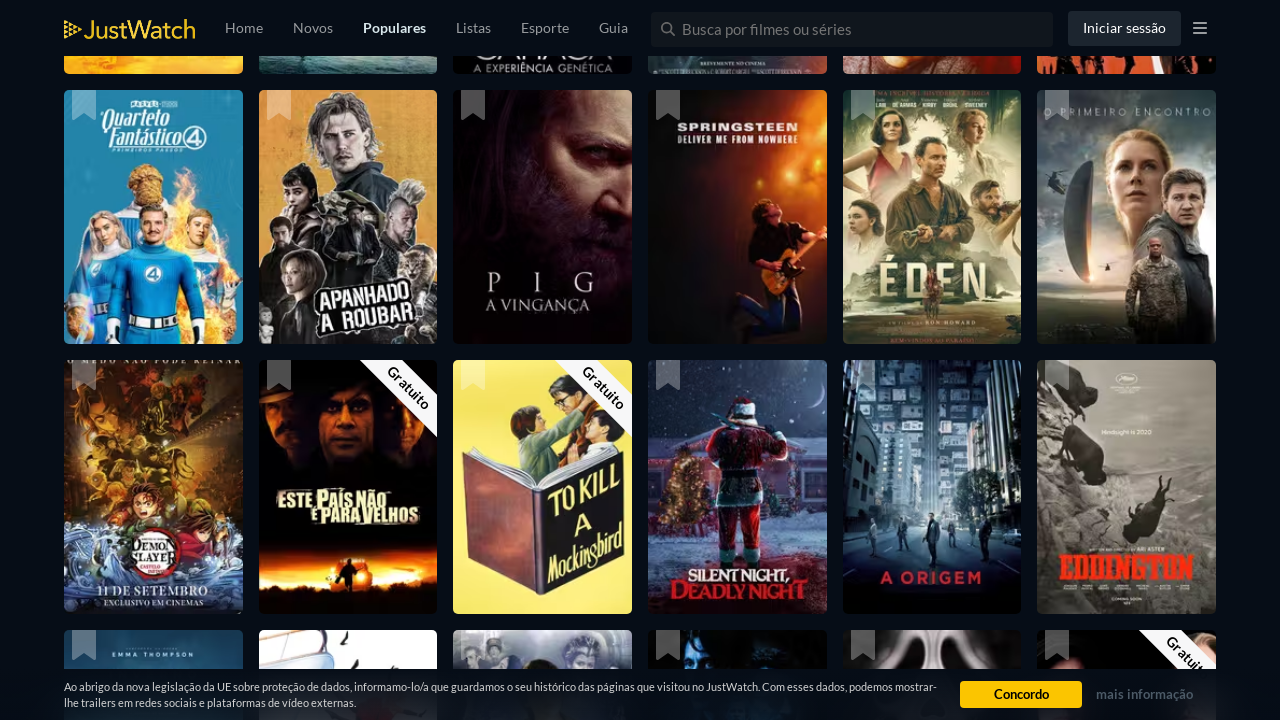

Retrieved new page height after scroll
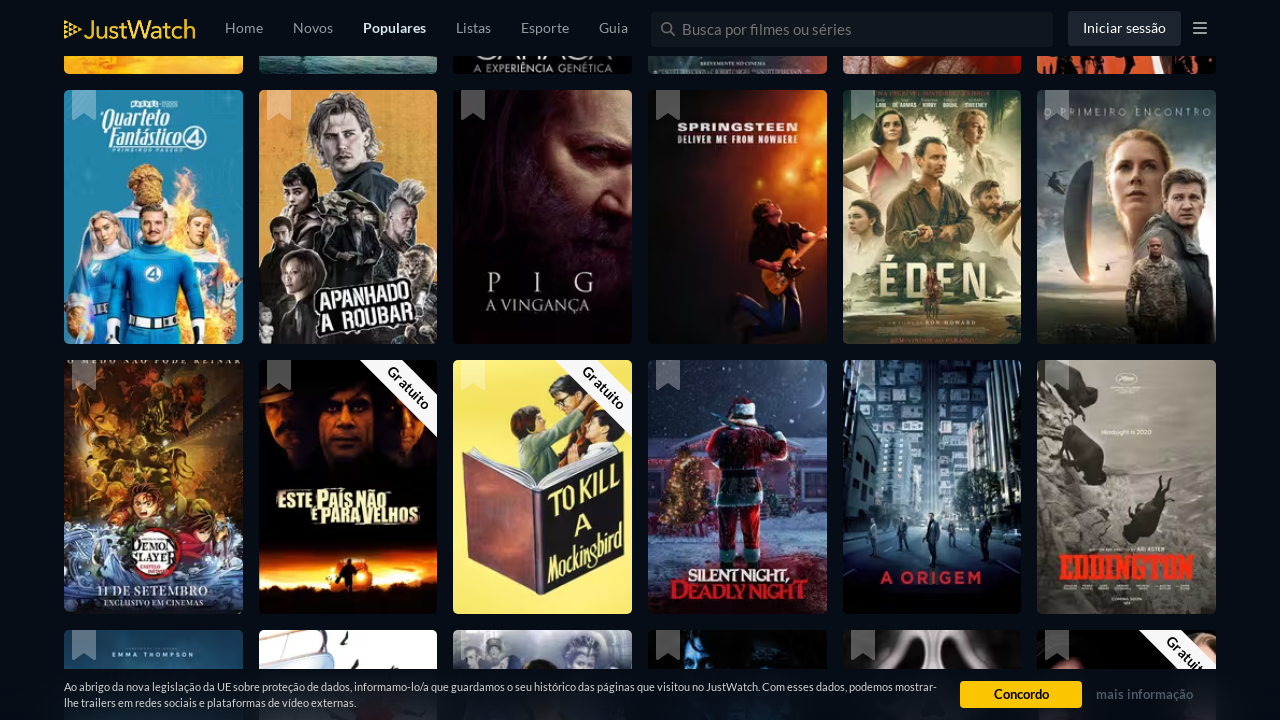

Scrolled to bottom of page (iteration 5)
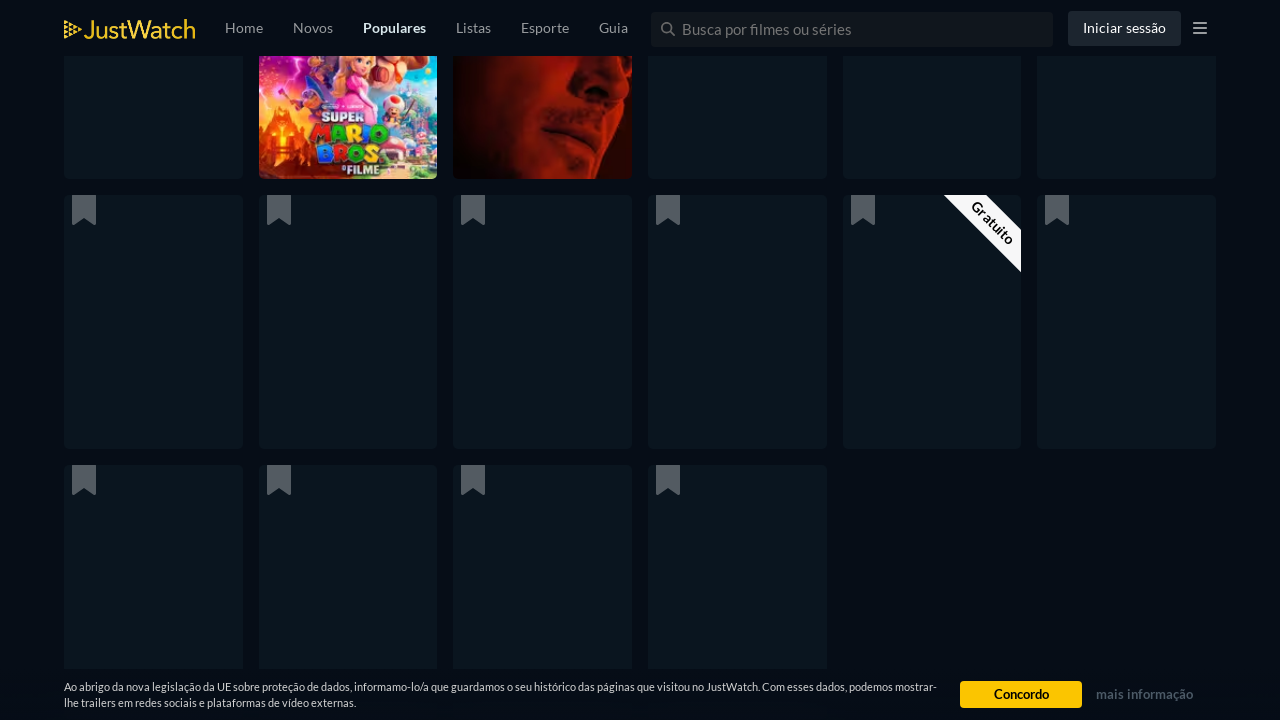

Waited 3 seconds for new content to load
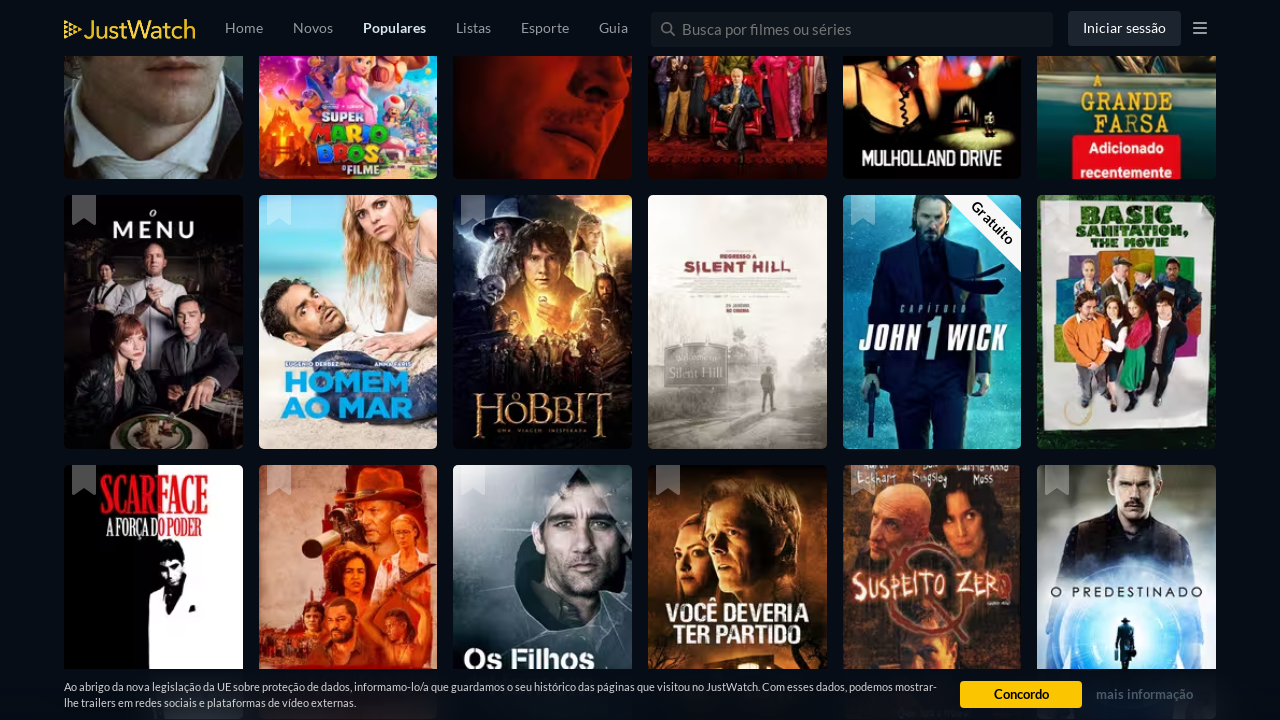

Retrieved new page height after scroll
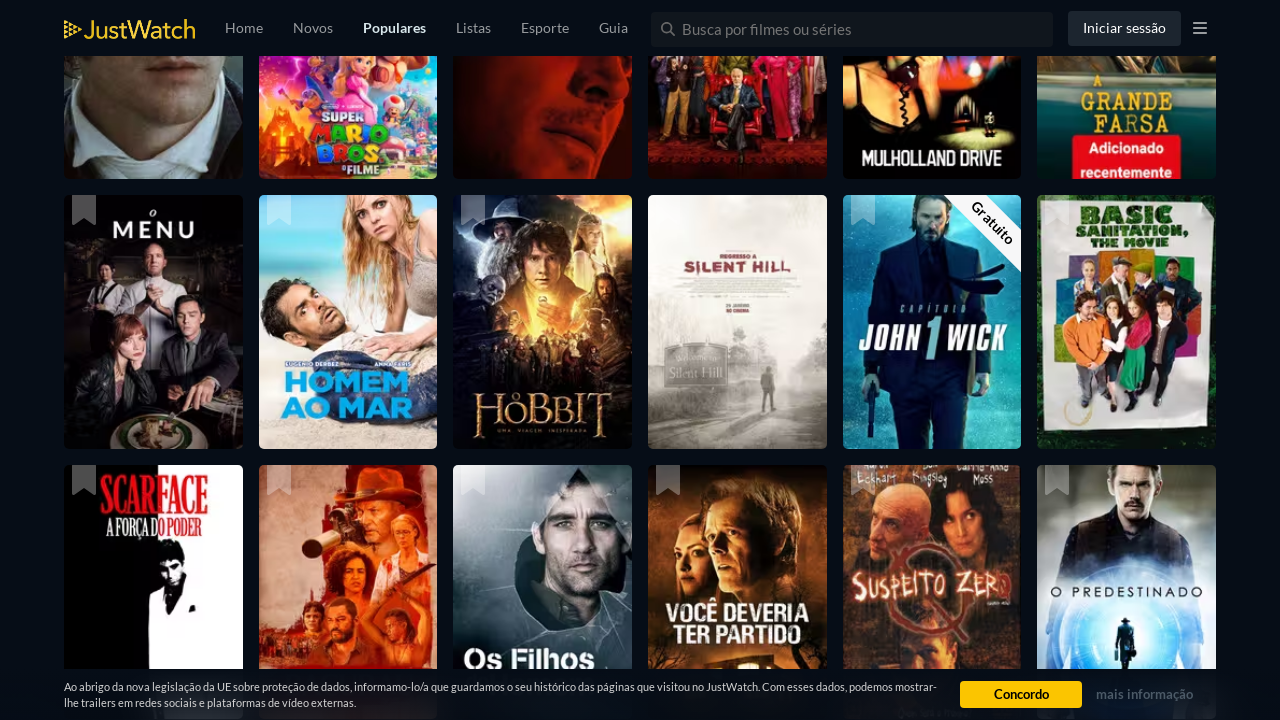

Verified movie links are visible after scrolling
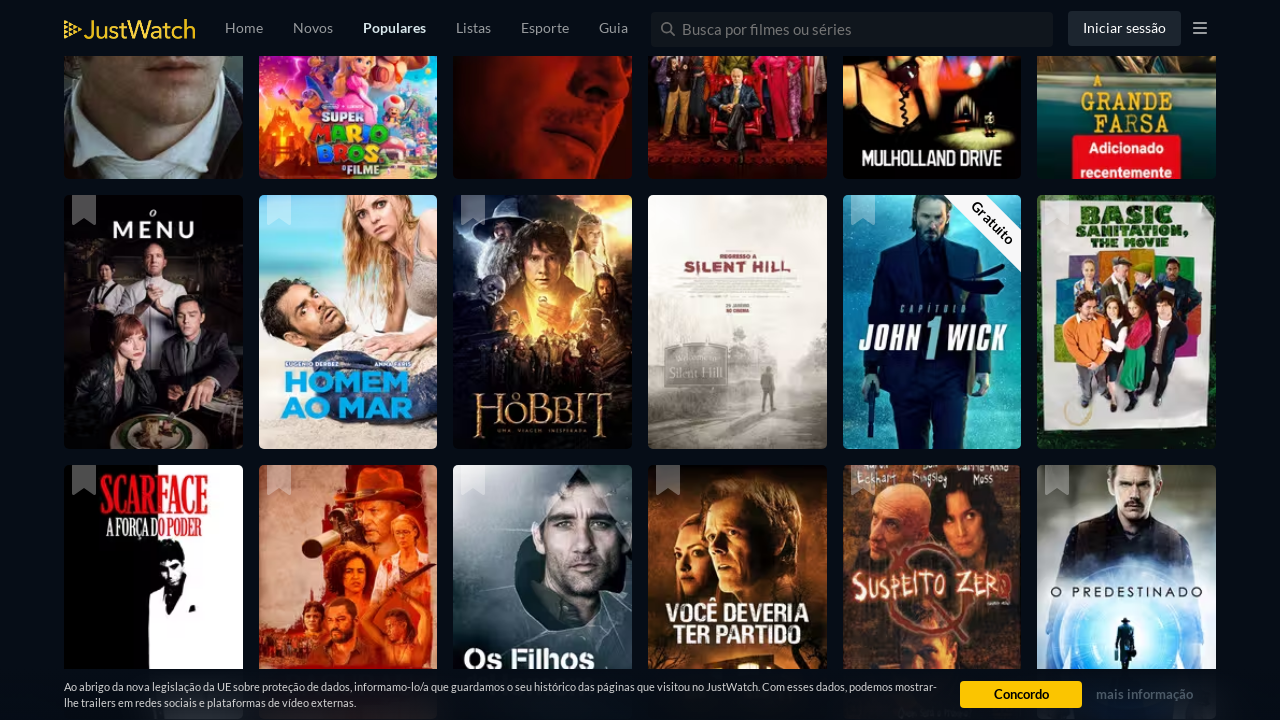

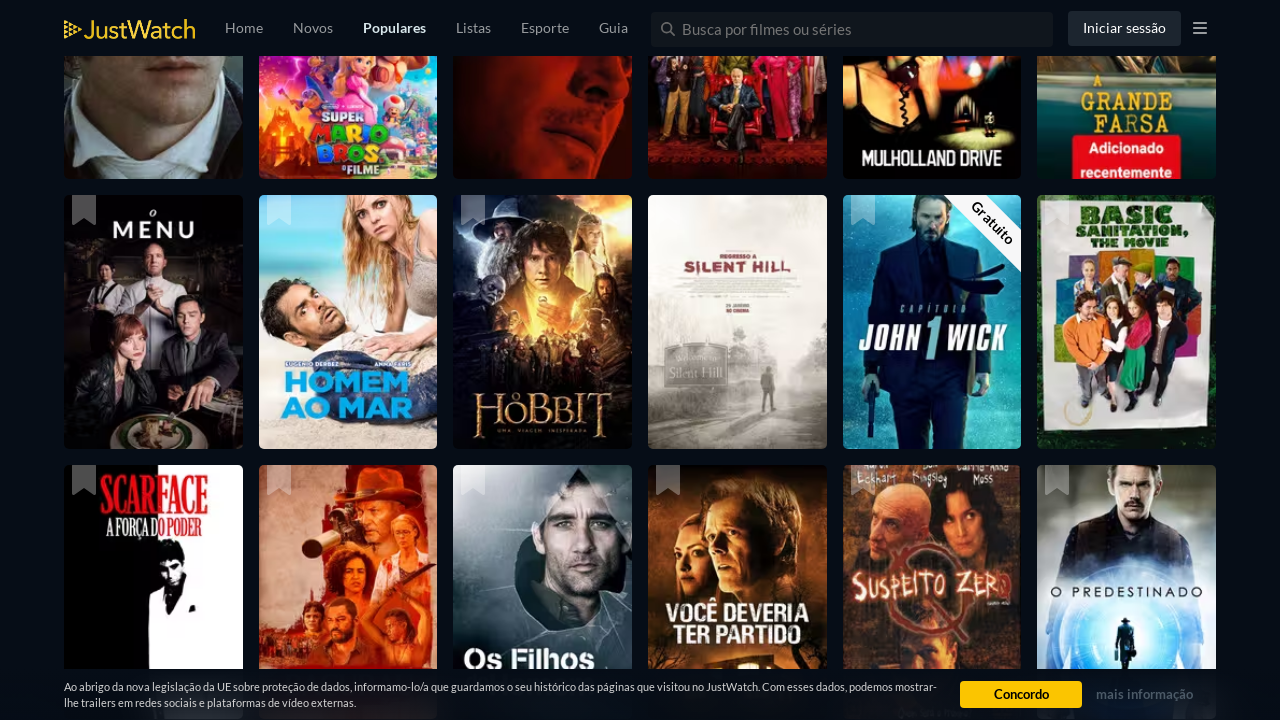